Tests clicking a button identified by CSS class selector on the UI Testing Playground class attribute challenge page

Starting URL: http://uitestingplayground.com/classattr

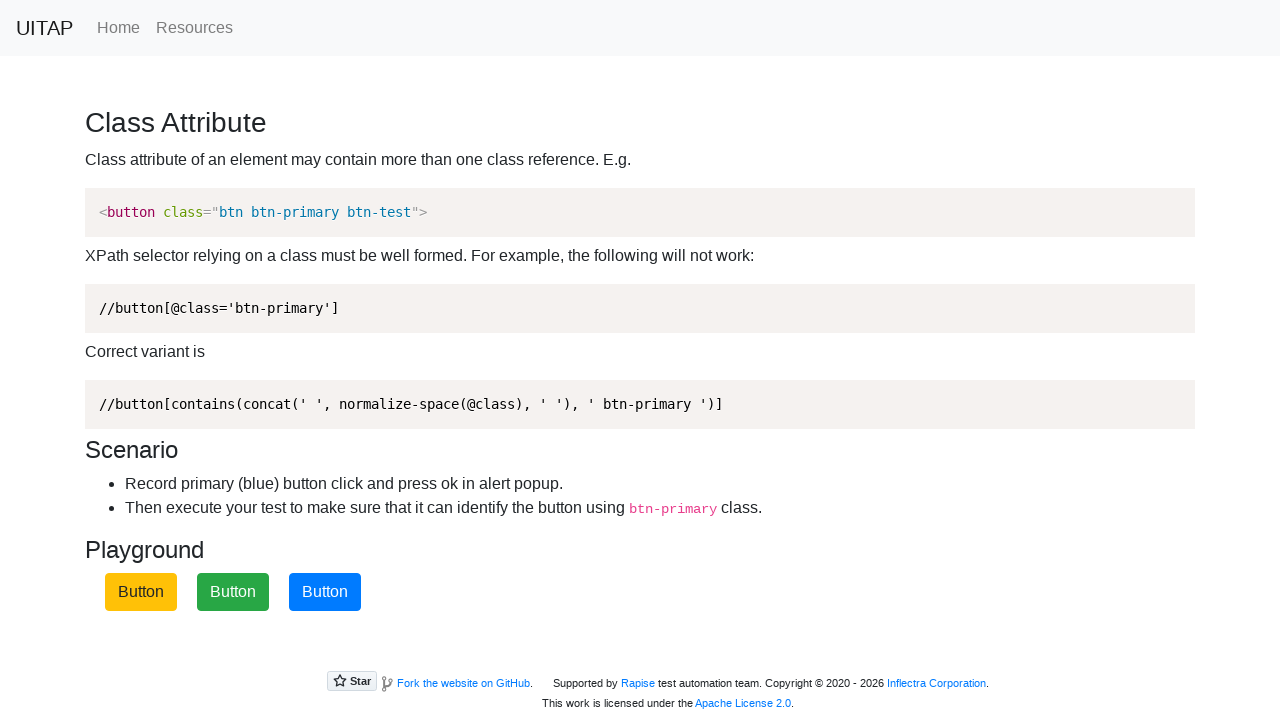

Navigated to UI Testing Playground class attribute challenge page
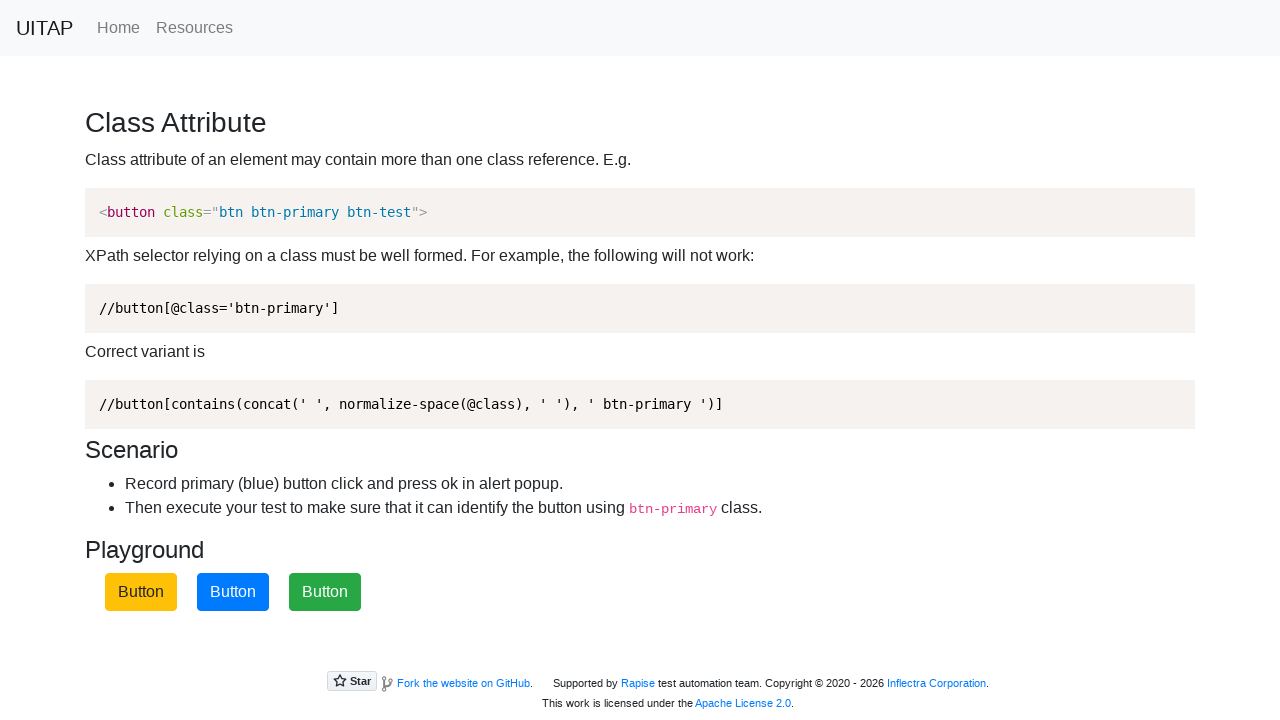

Clicked blue button using CSS class selector .btn.btn-primary at (233, 592) on .btn.btn-primary
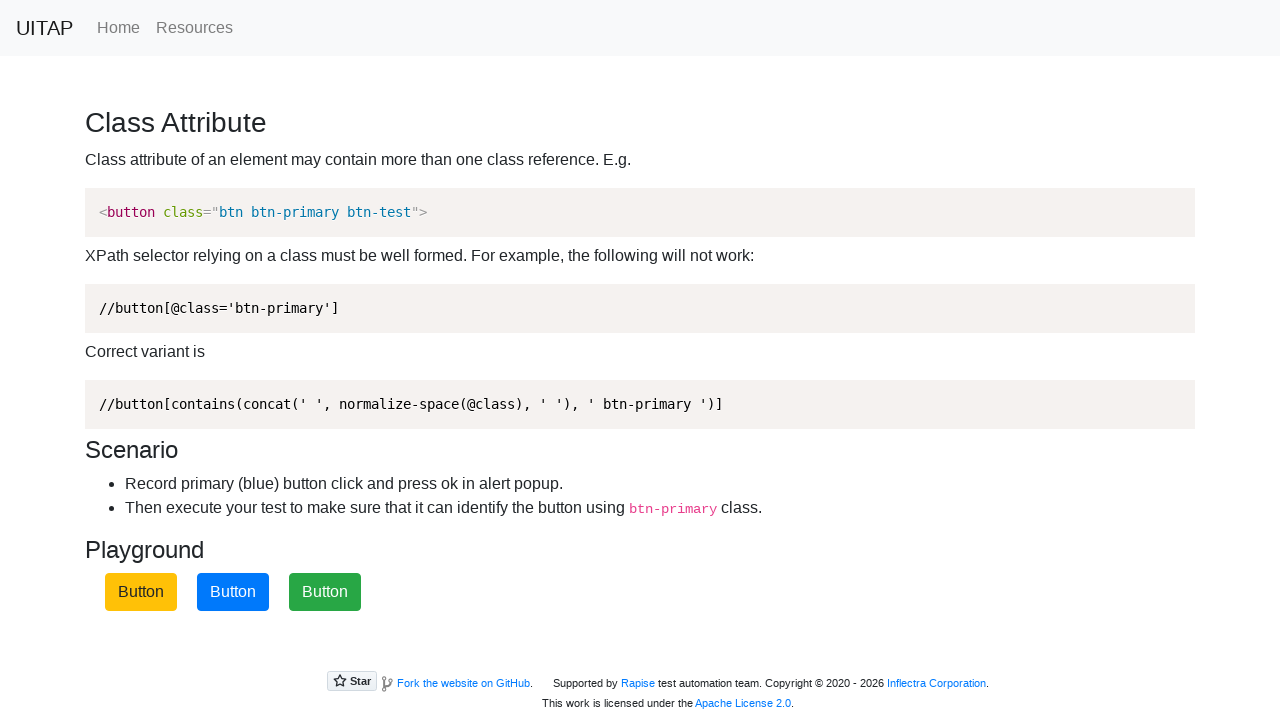

Set up dialog handler to accept alerts
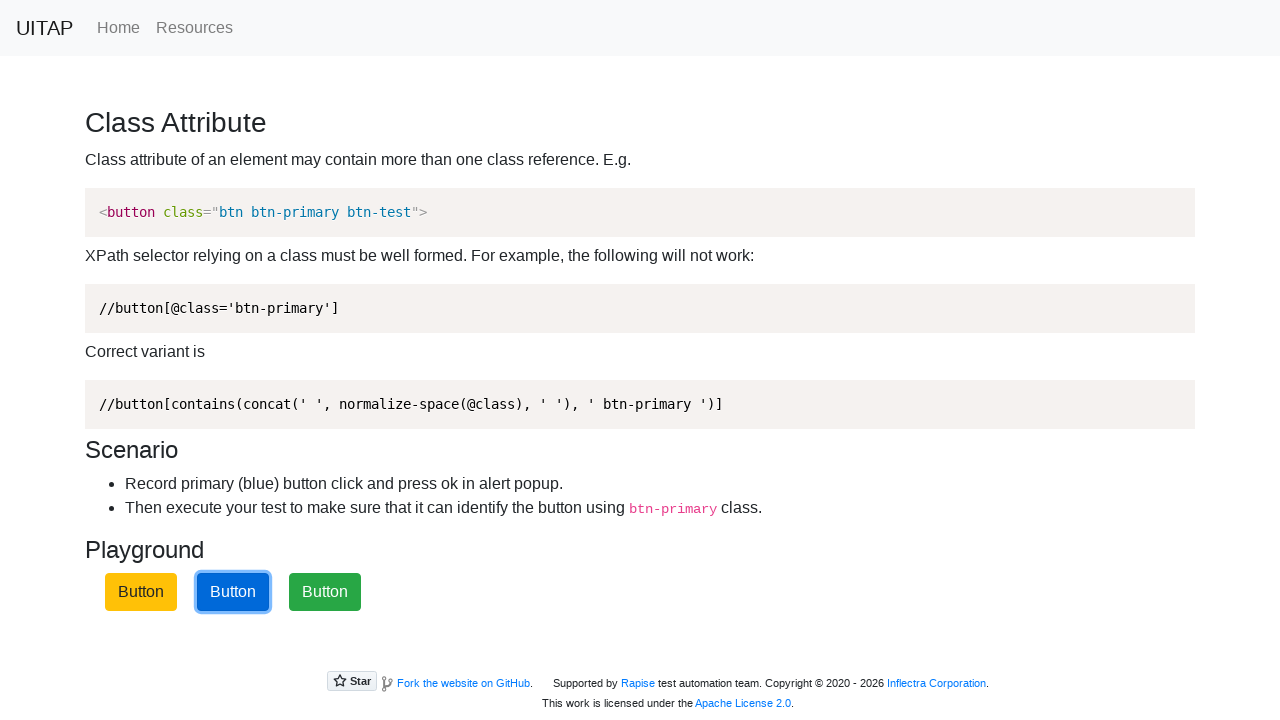

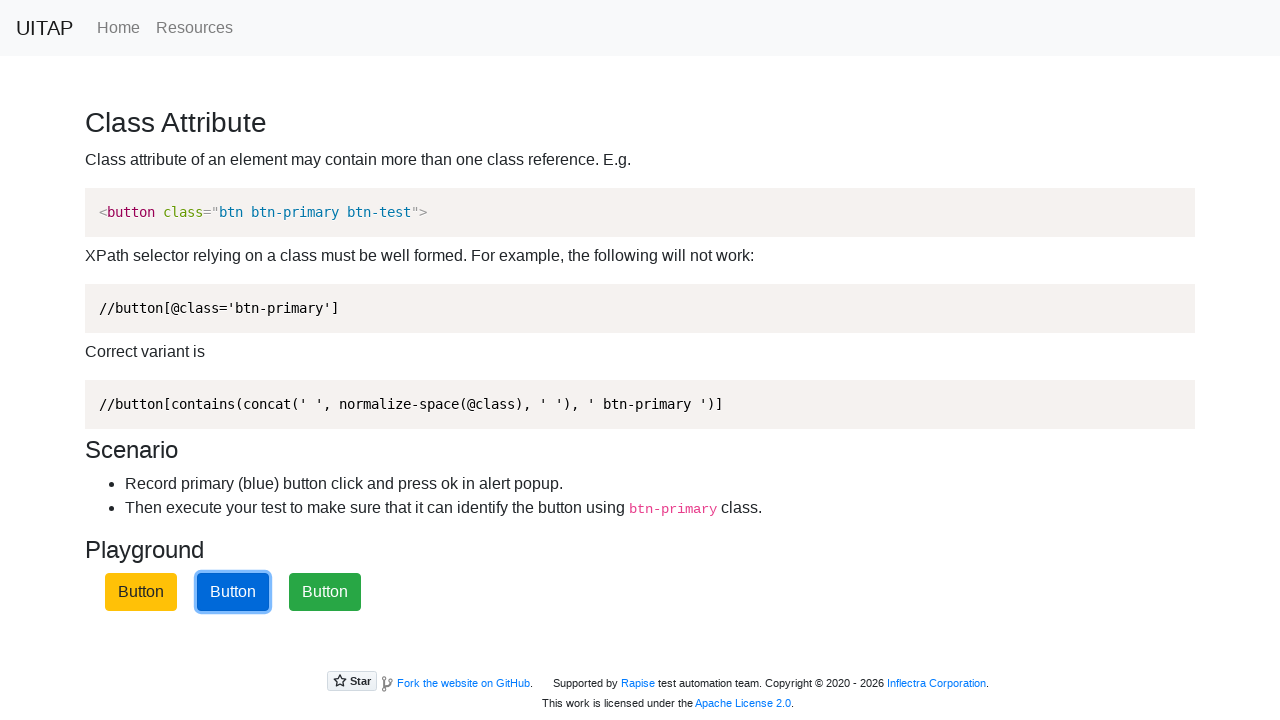